Tests registration form password confirmation validation by entering mismatched passwords

Starting URL: https://alada.vn/tai-khoan/dang-ky.html

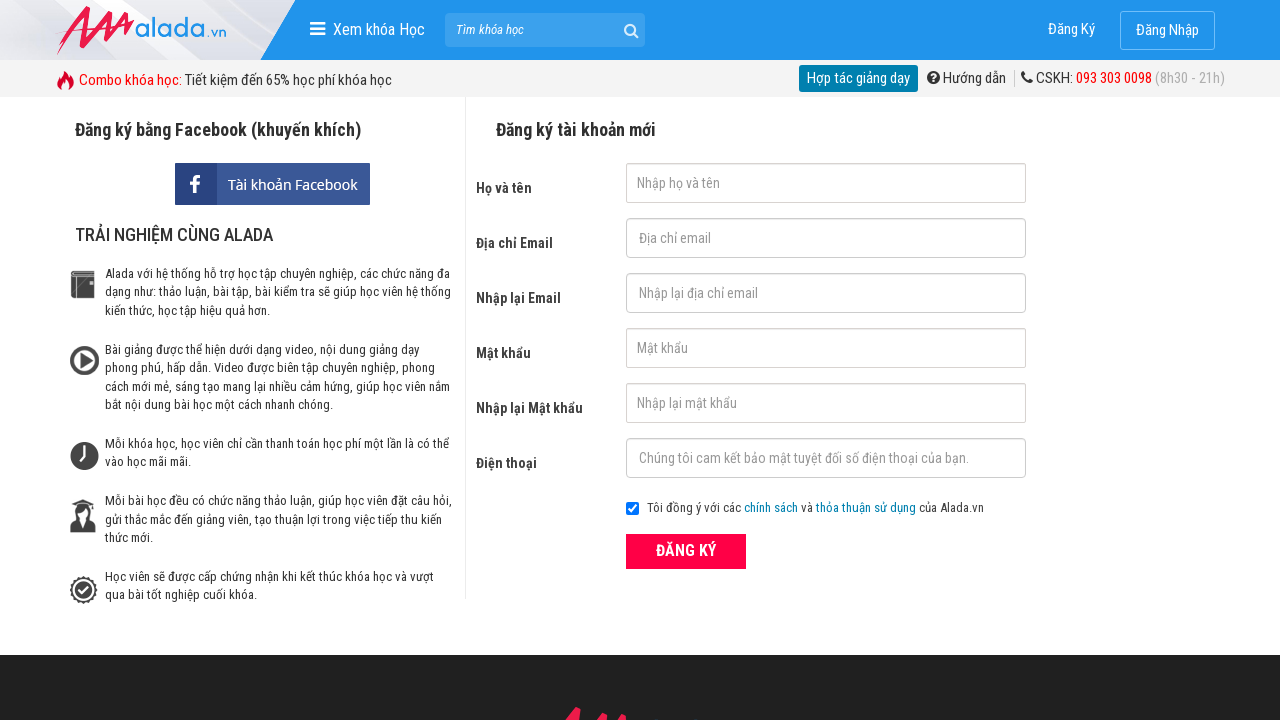

Filled first name field with 'Kane' on #txtFirstname
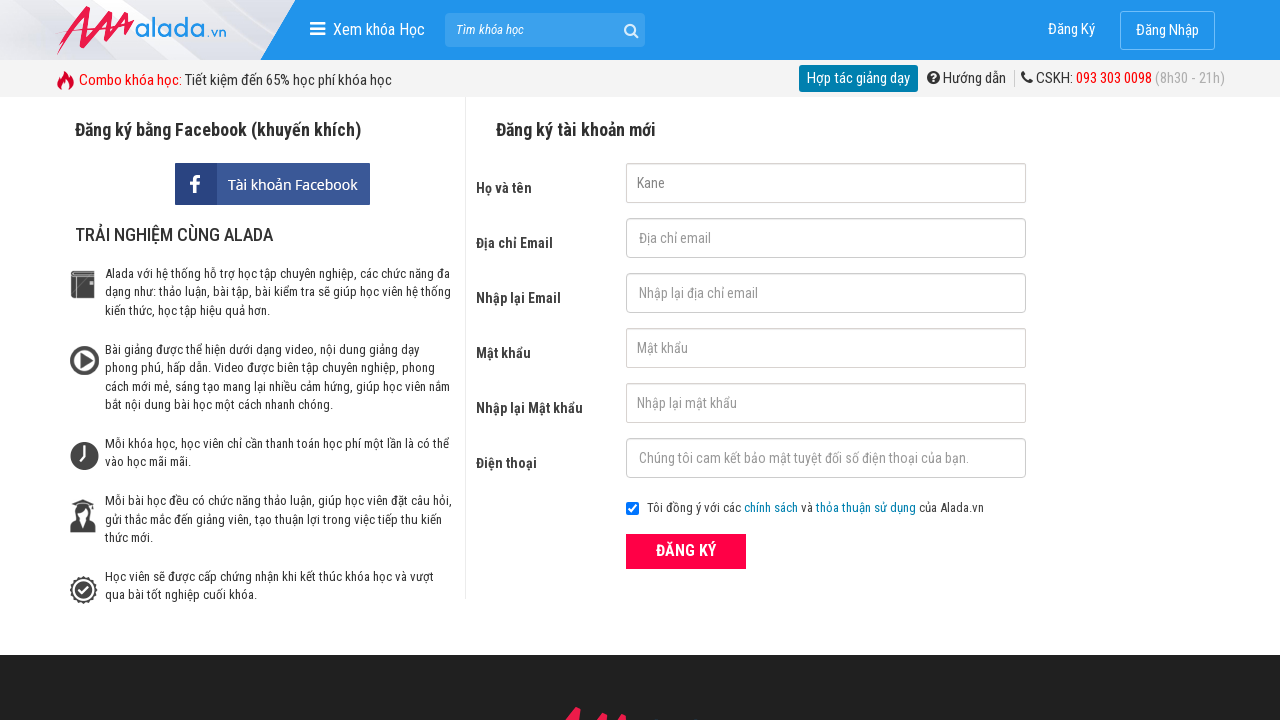

Filled email field with 'kane@gmail.com' on input[name='txtEmail']
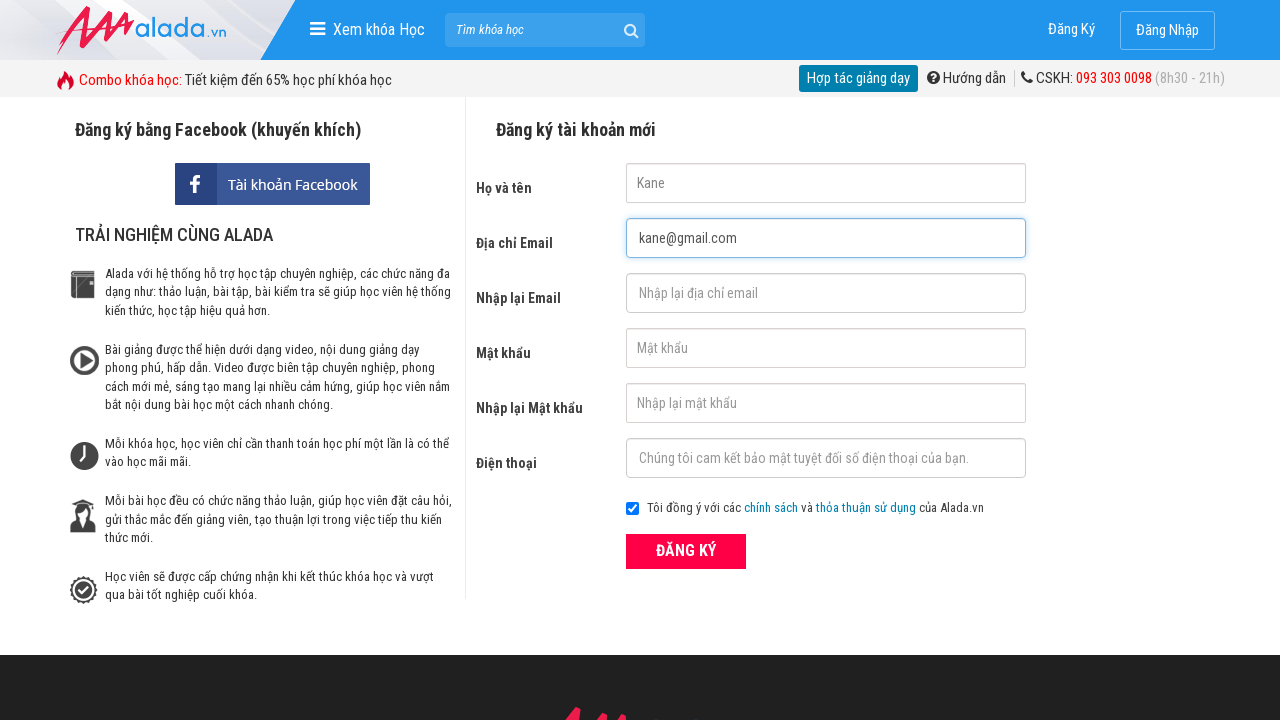

Filled confirm email field with 'kane@gmail.com' on #txtCEmail
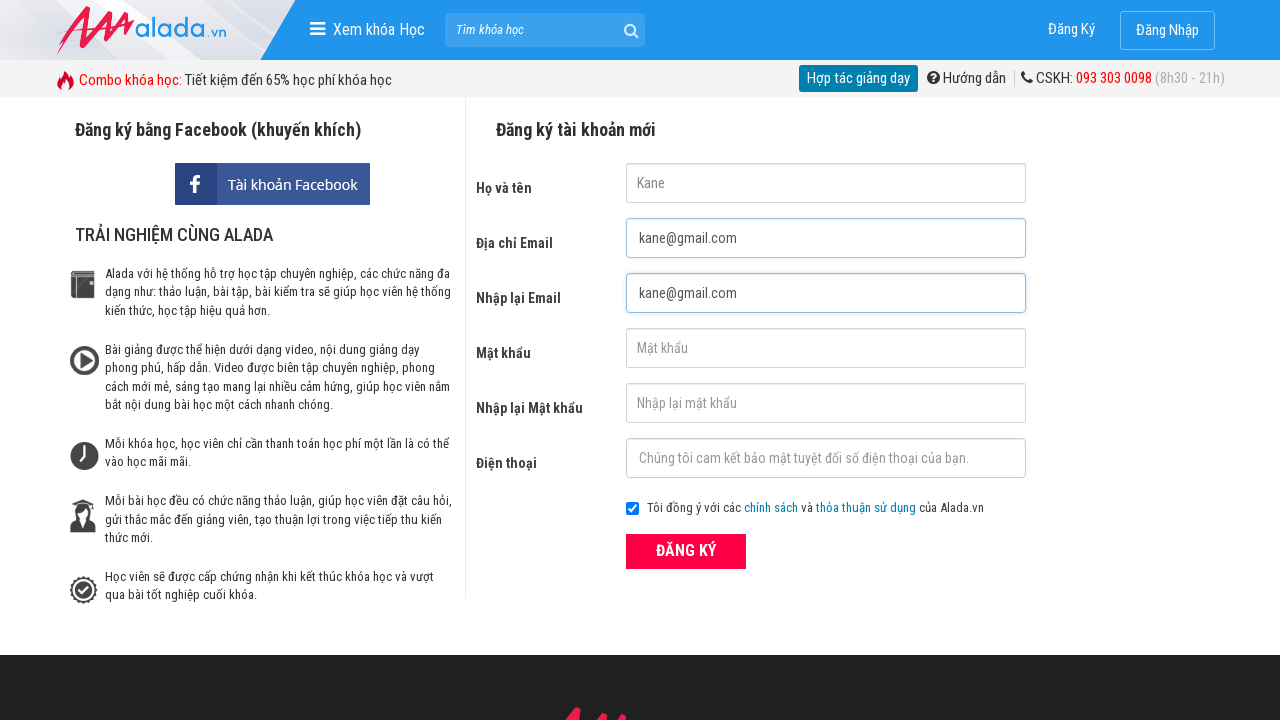

Filled password field with '123456' on #txtPassword
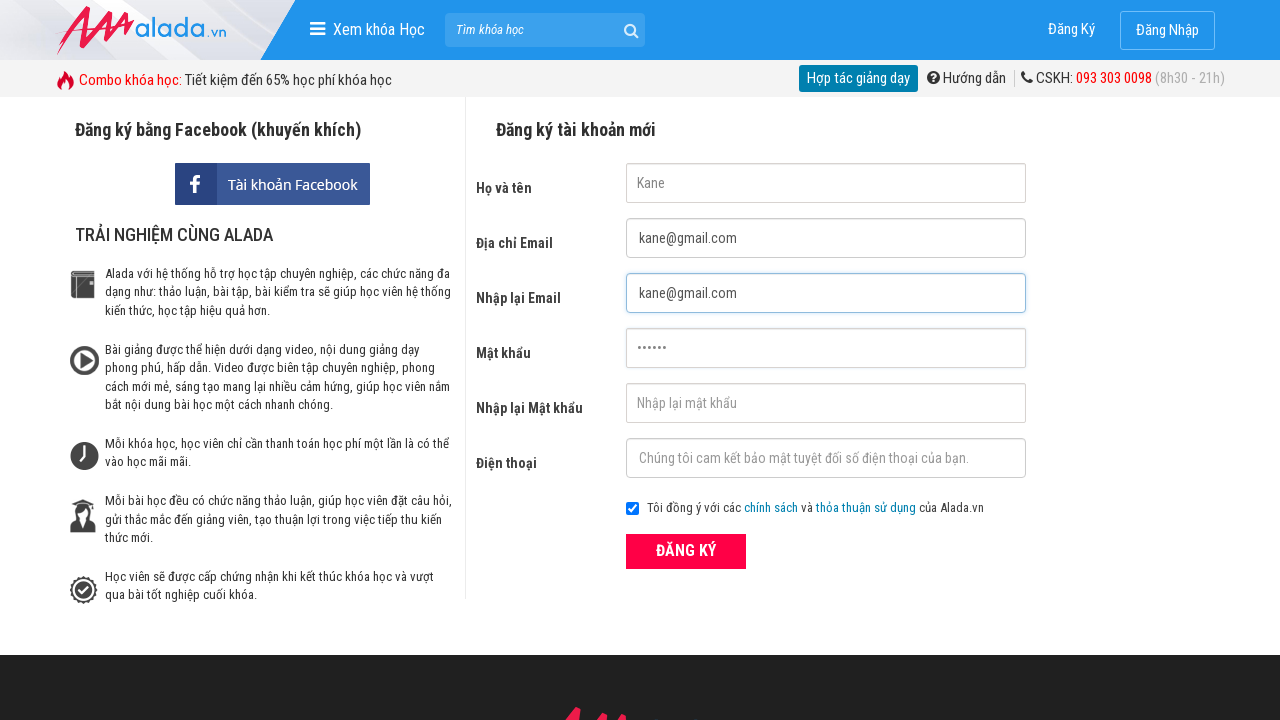

Filled confirm password field with mismatched password '123457' on input[name='txtCPassword']
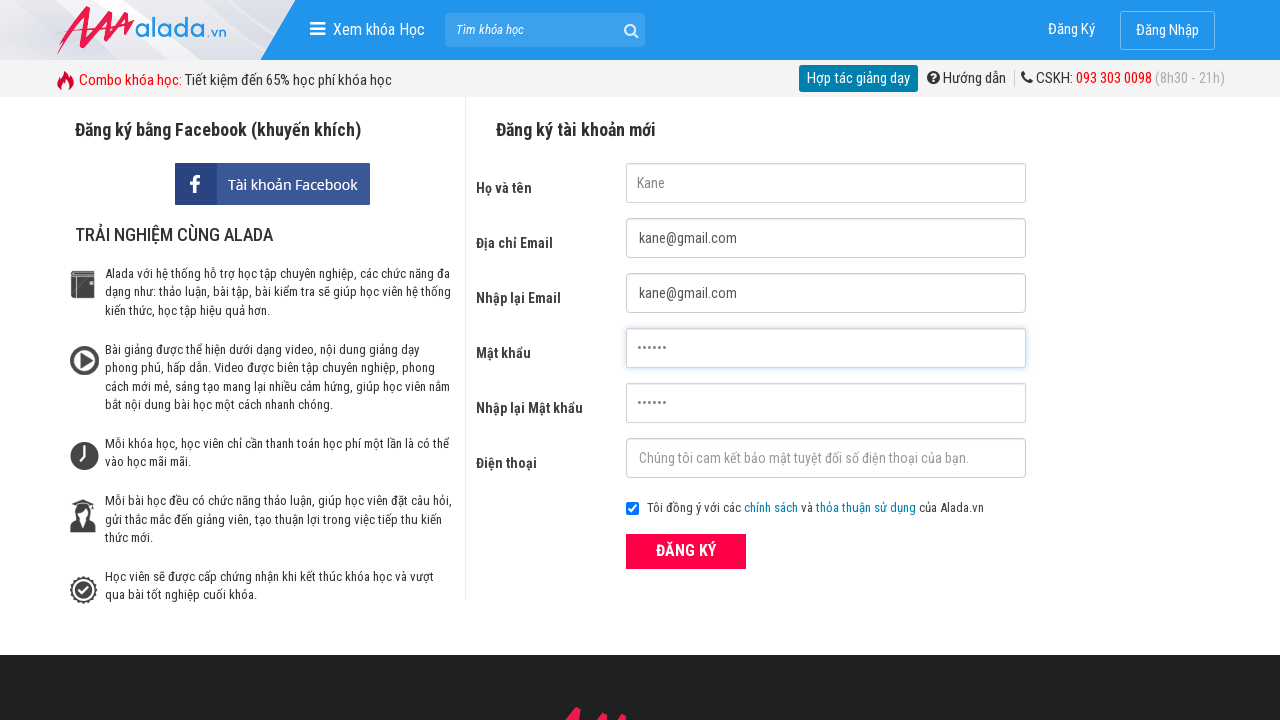

Filled phone field with '0123456789' on #txtPhone
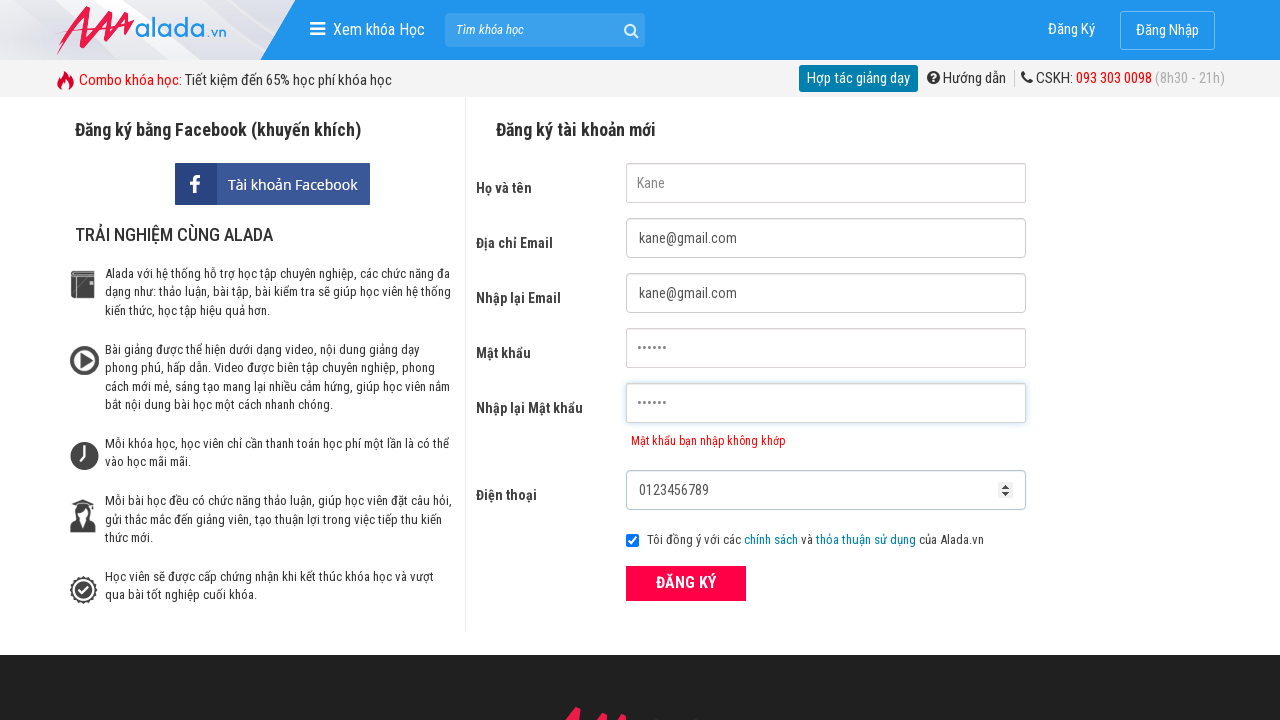

Clicked register button to submit form at (686, 583) on button.btn_pink_sm.fs16
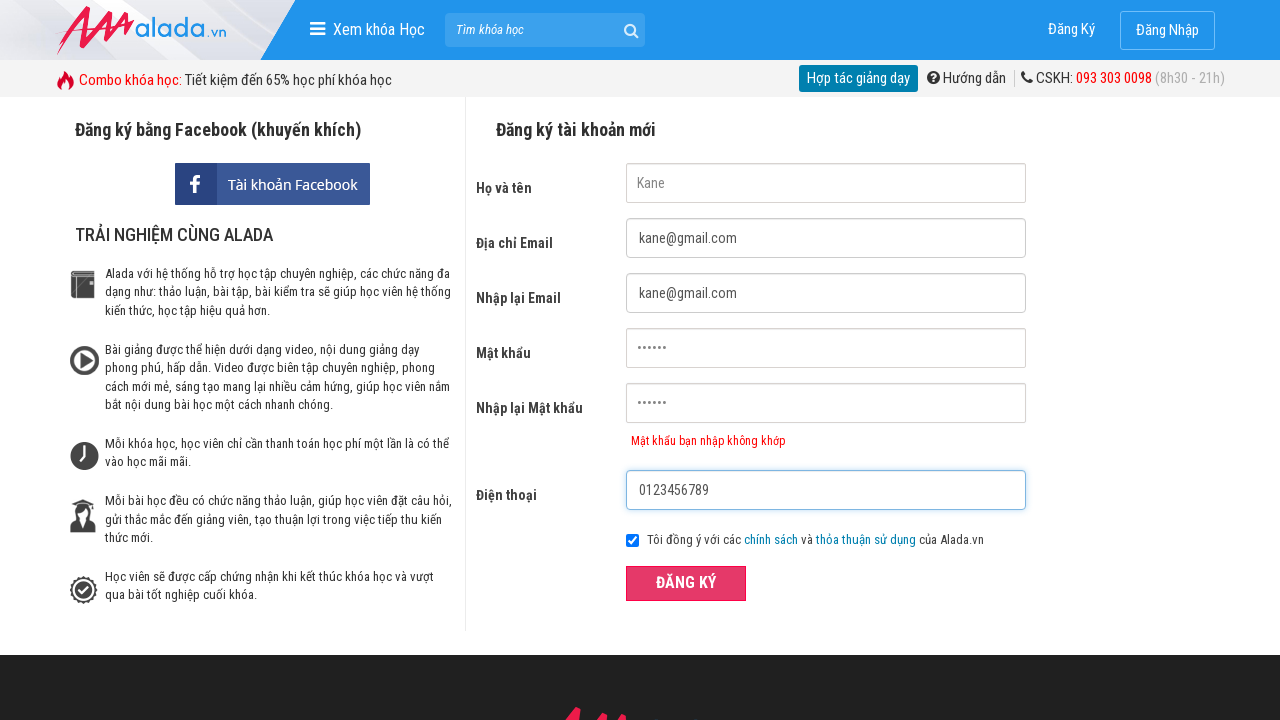

Confirm password error message appeared
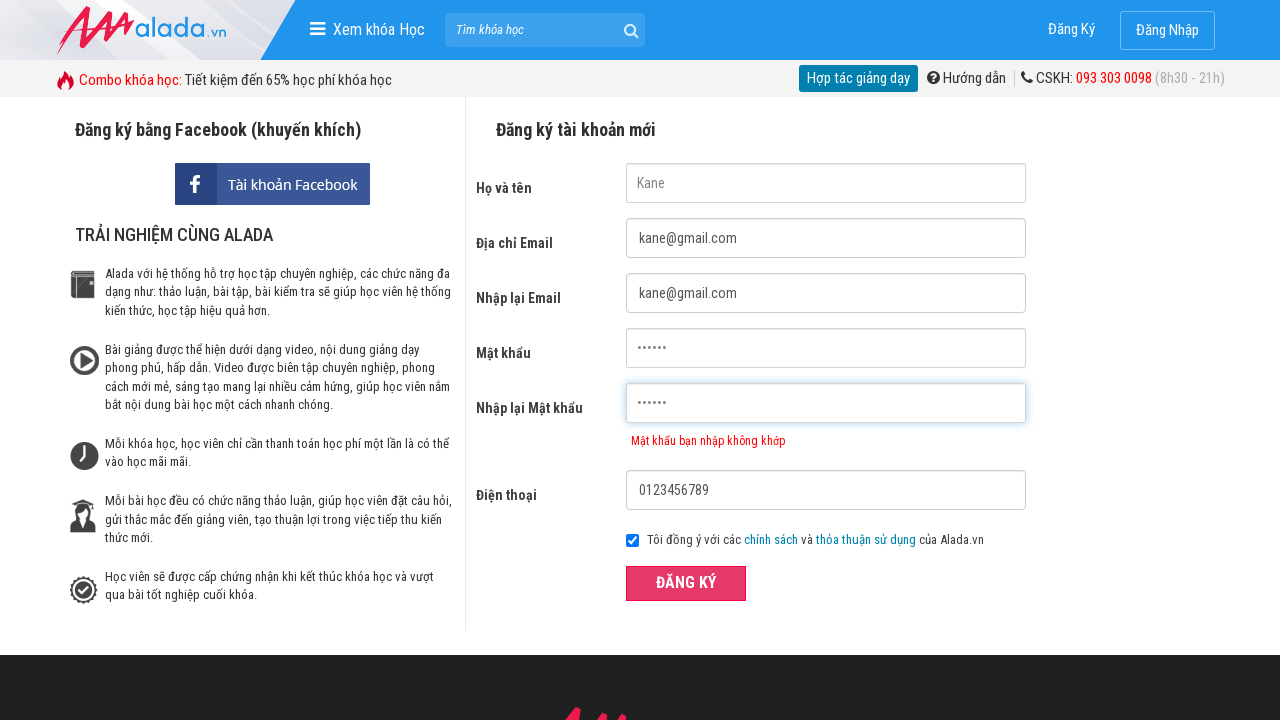

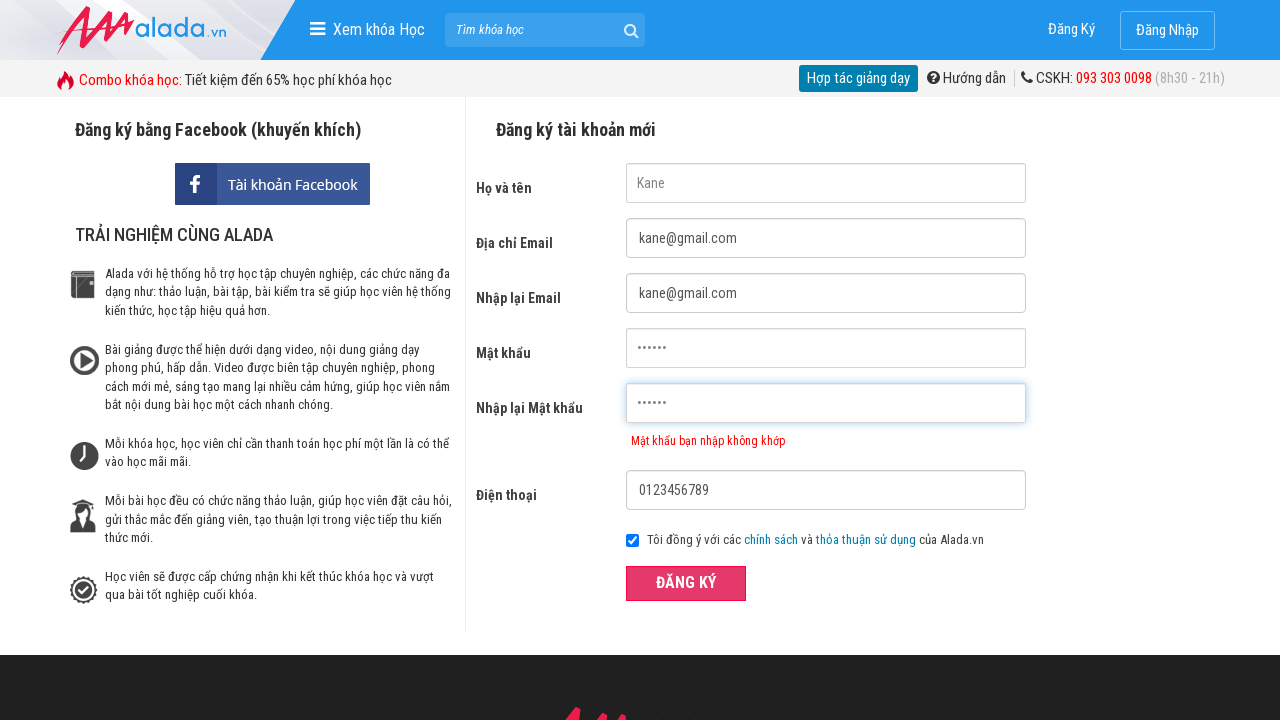